Navigates through a paginated table by clicking the next button until all pages have been viewed

Starting URL: https://www.bucaramanga.gov.co/proyectos-de-normas-para-comentarios/

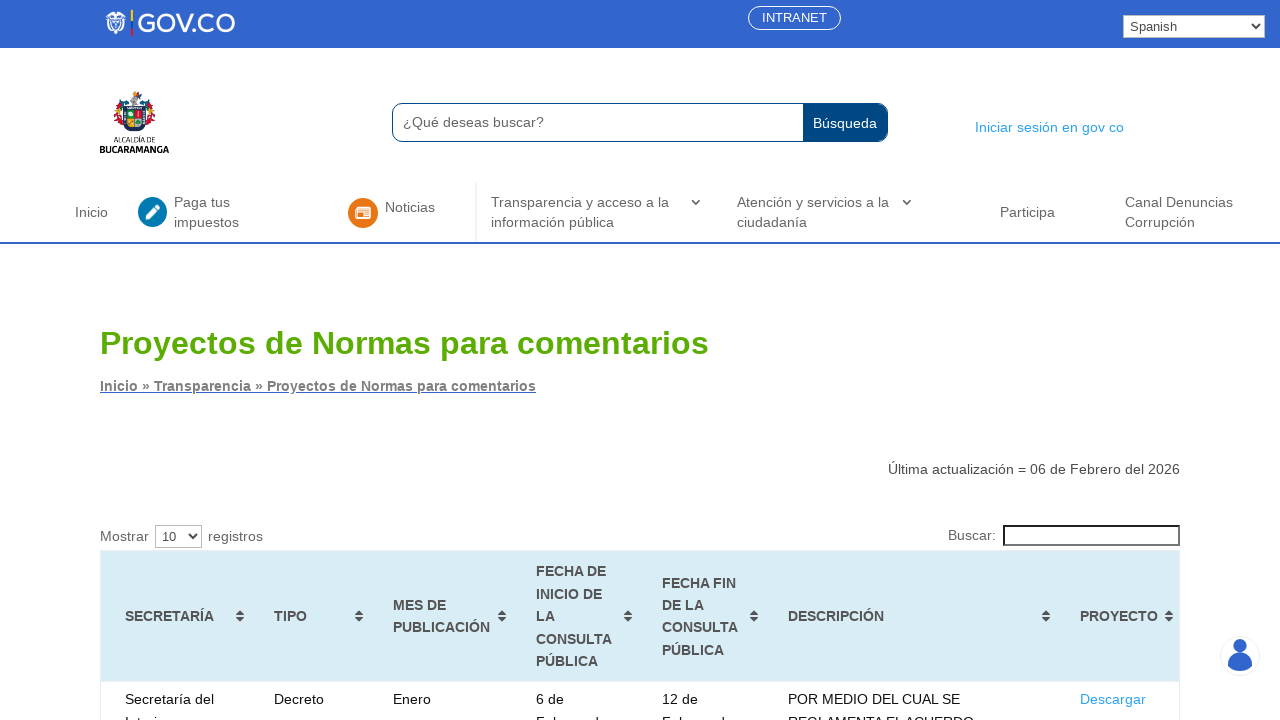

Table with ID tablepress-517 loaded
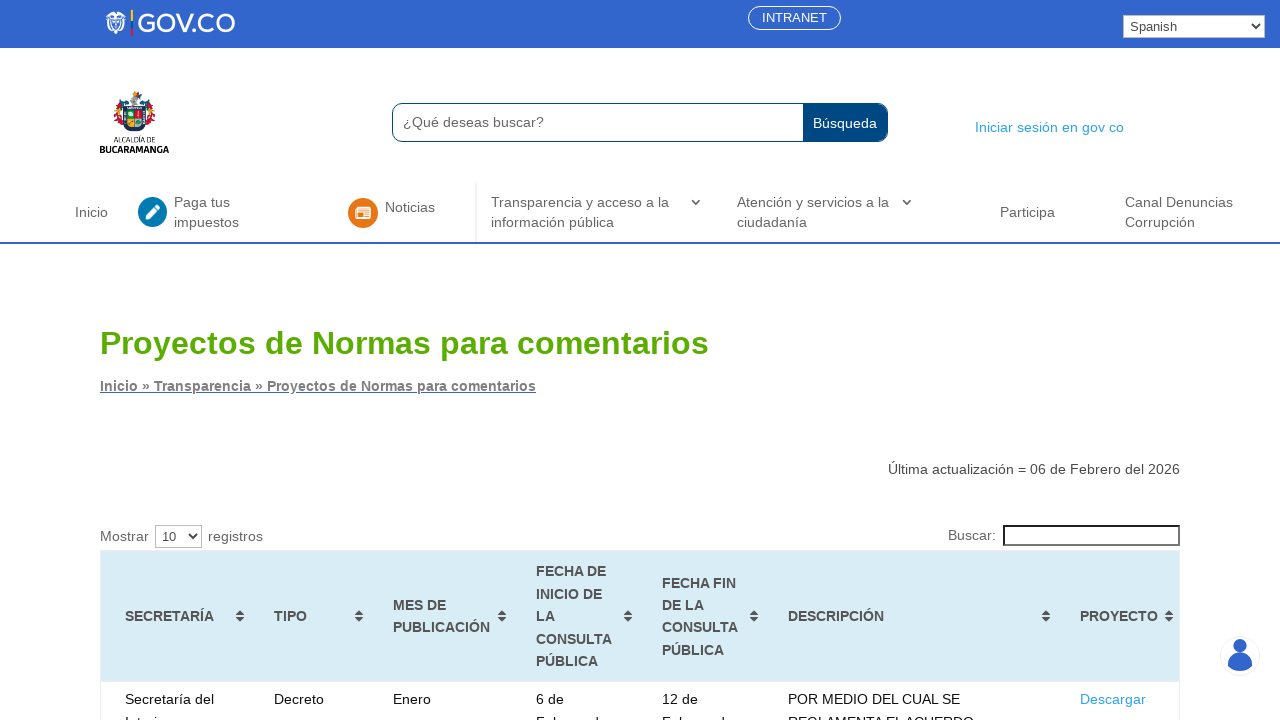

Next button is visible on page
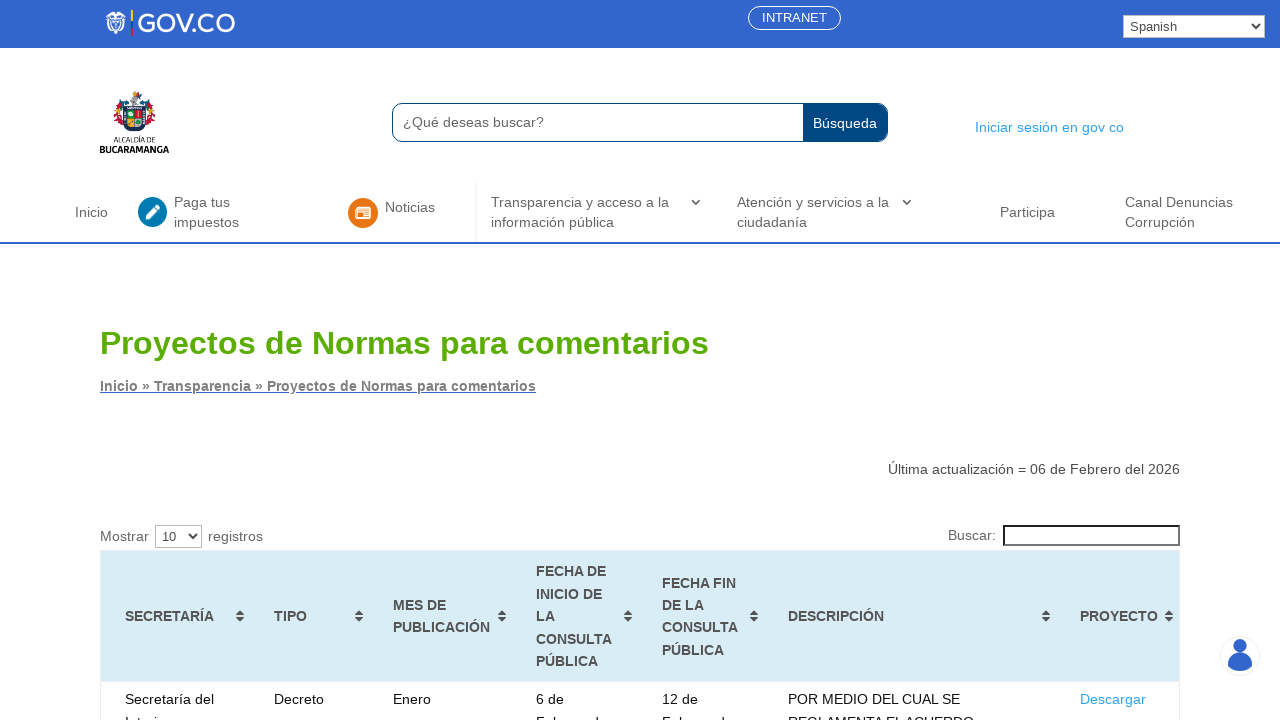

Retrieved class attributes from next button
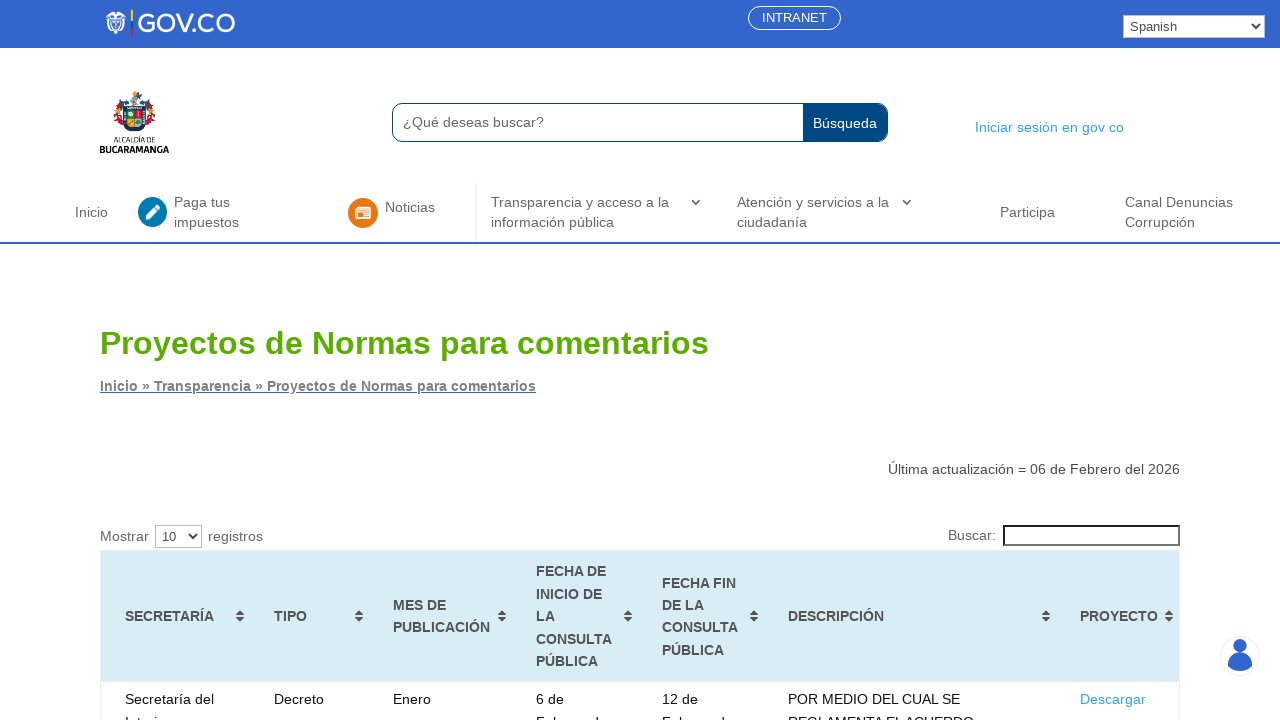

Clicked next button to navigate to next page at (1136, 361) on #tablepress-517_next
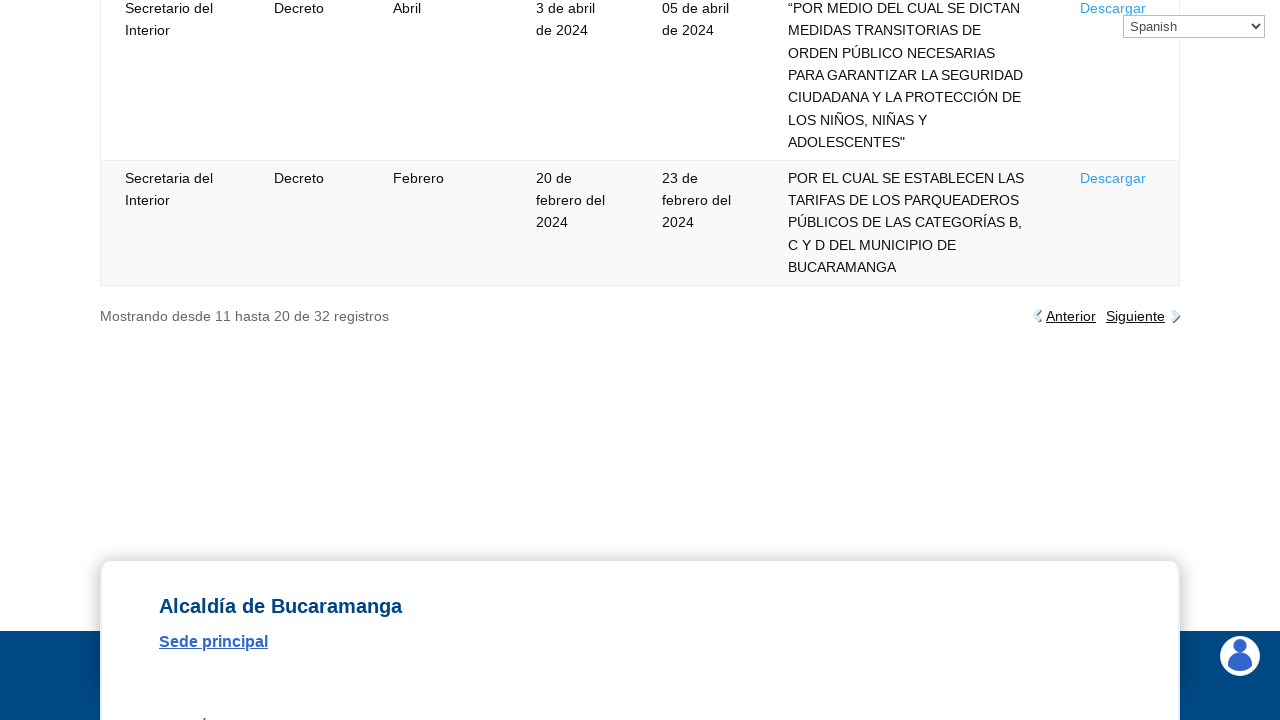

Waited for table to update with new data
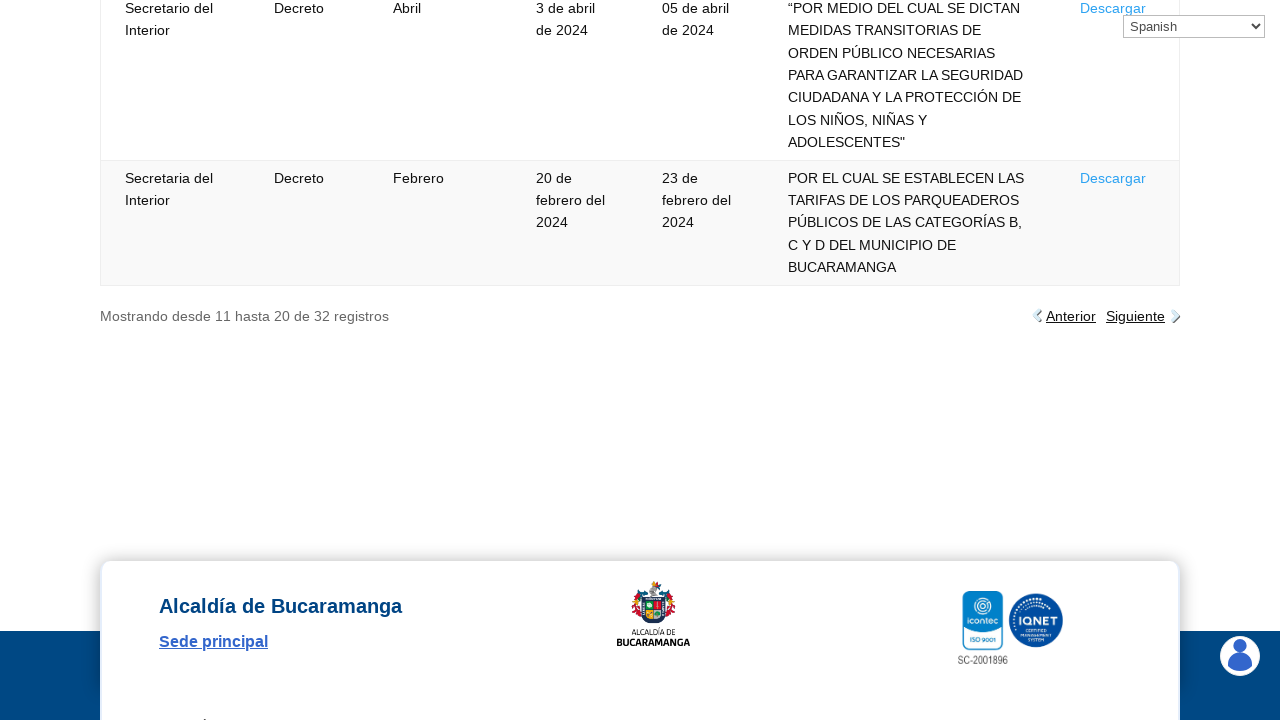

Next button is visible on page
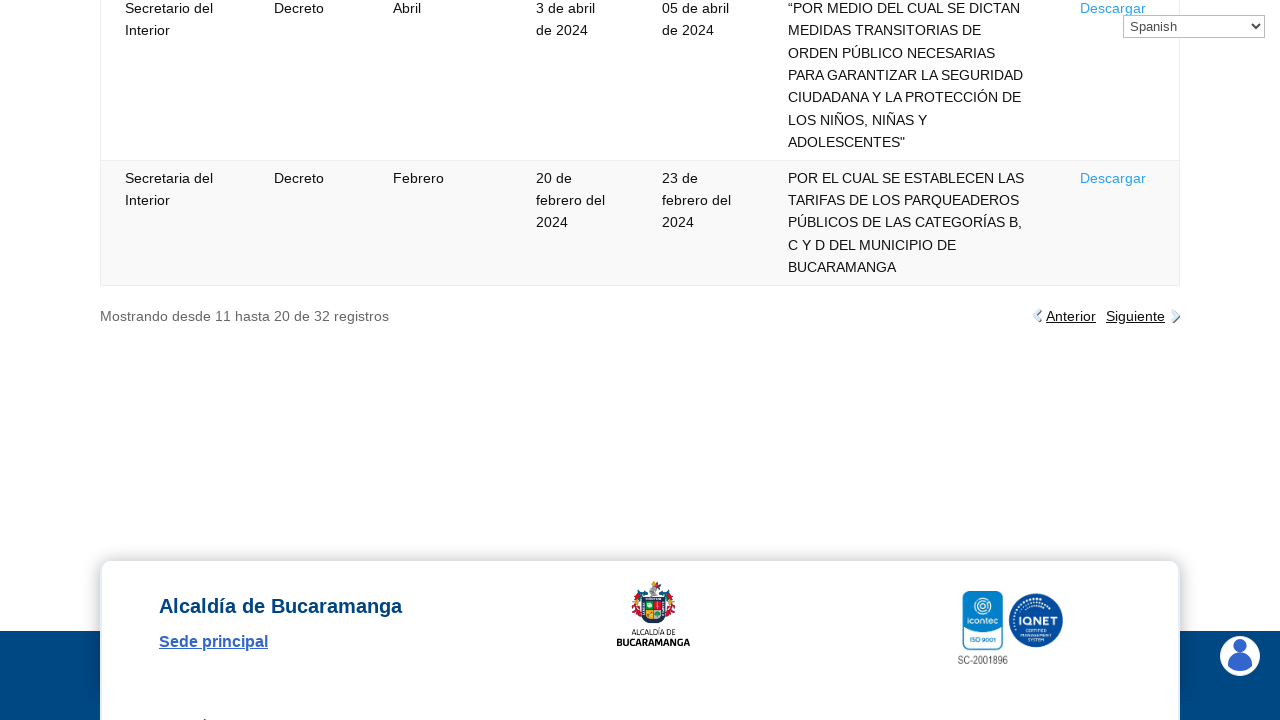

Retrieved class attributes from next button
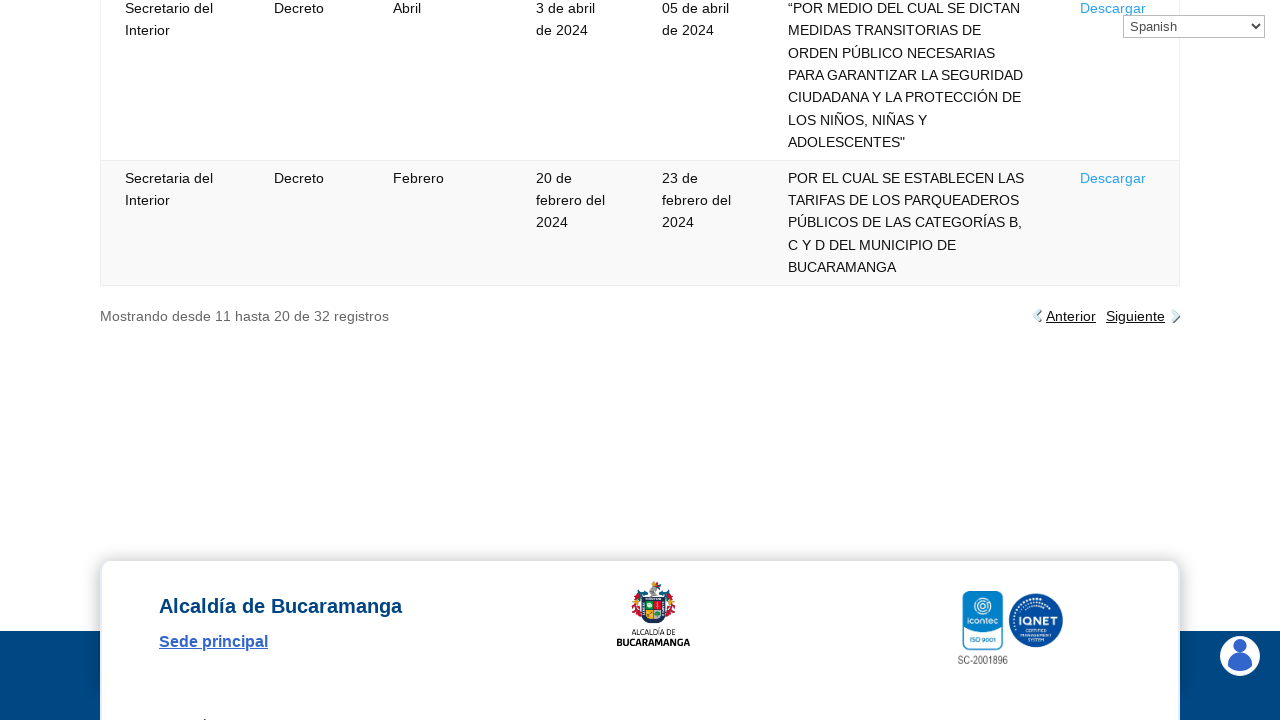

Clicked next button to navigate to next page at (1136, 316) on #tablepress-517_next
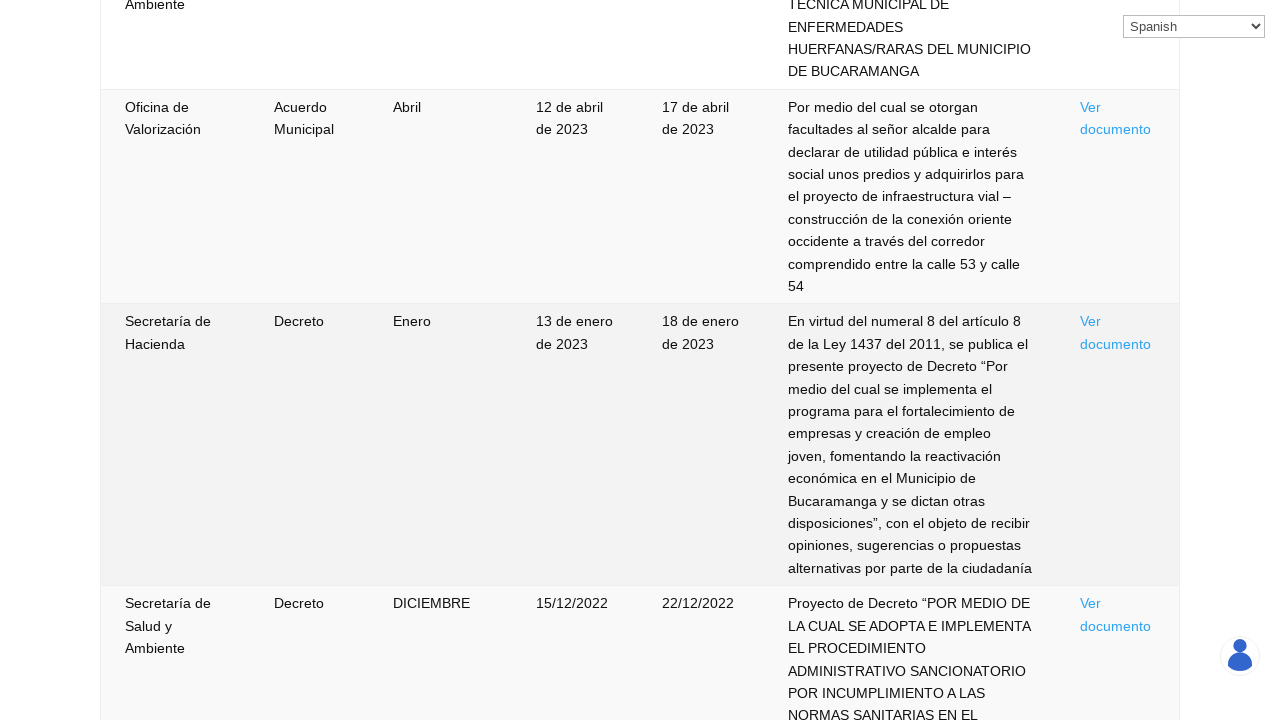

Waited for table to update with new data
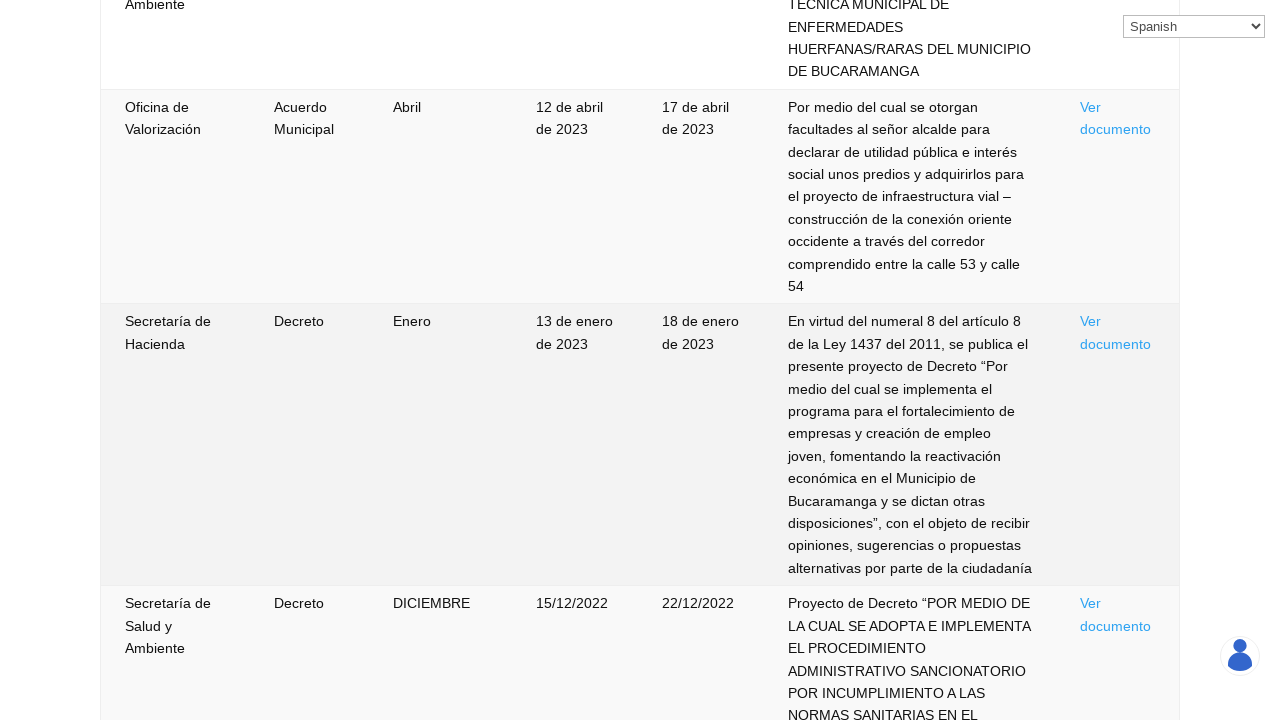

Next button is visible on page
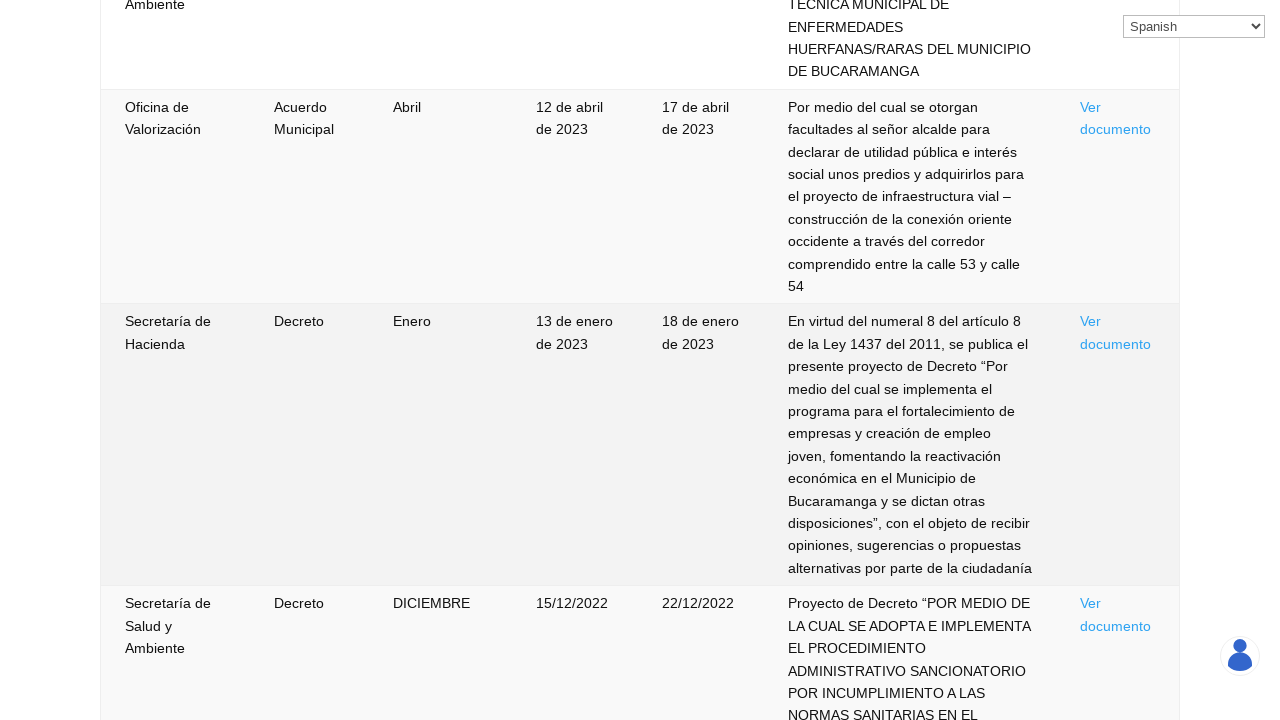

Retrieved class attributes from next button
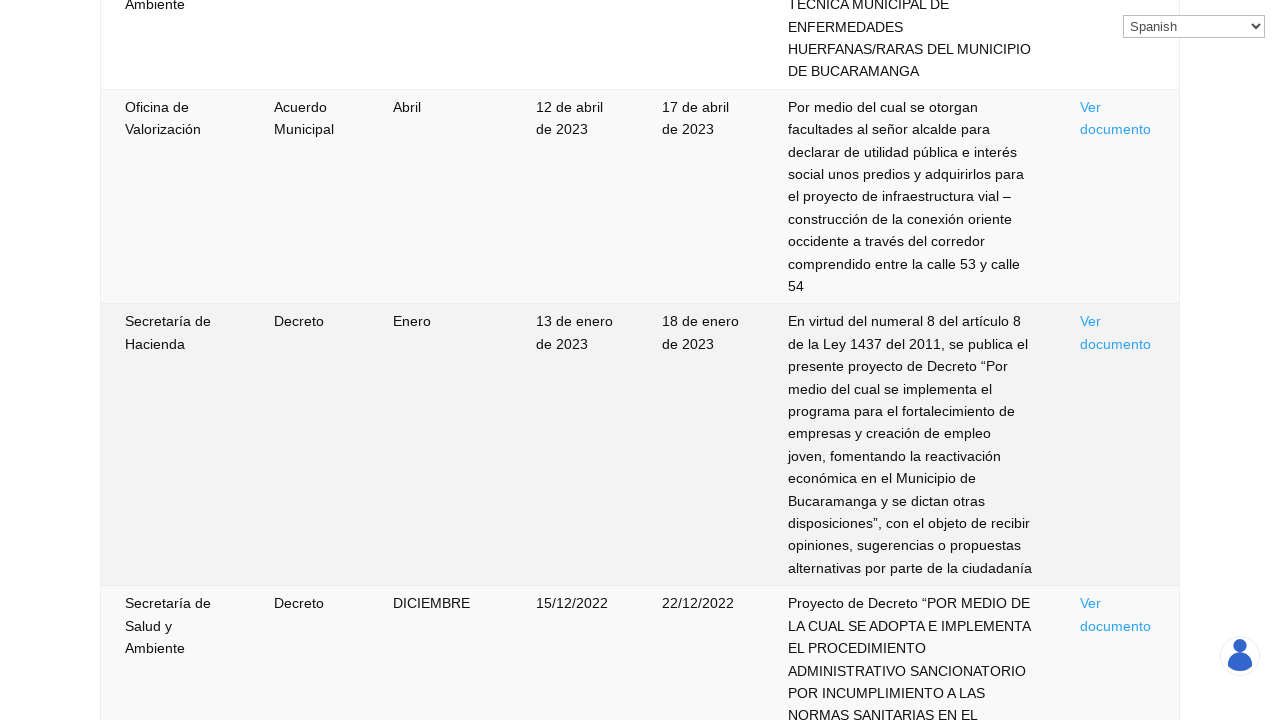

Clicked next button to navigate to next page at (1136, 361) on #tablepress-517_next
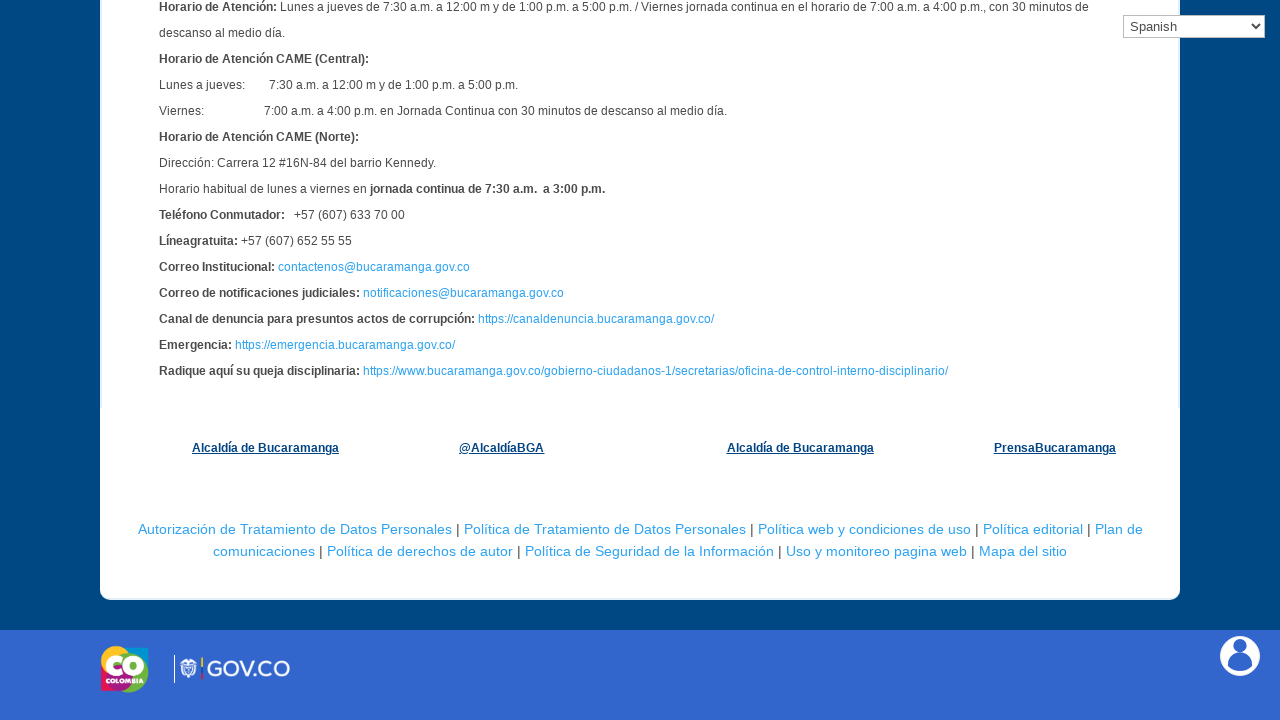

Waited for table to update with new data
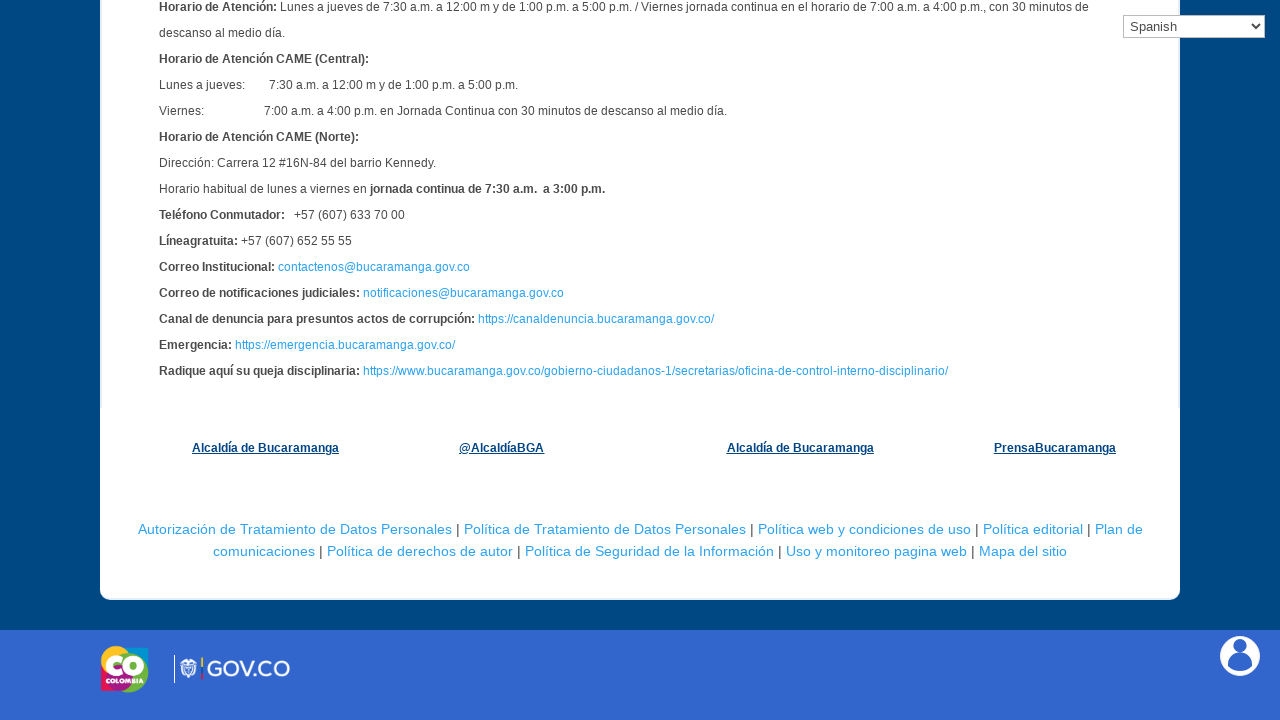

Next button is visible on page
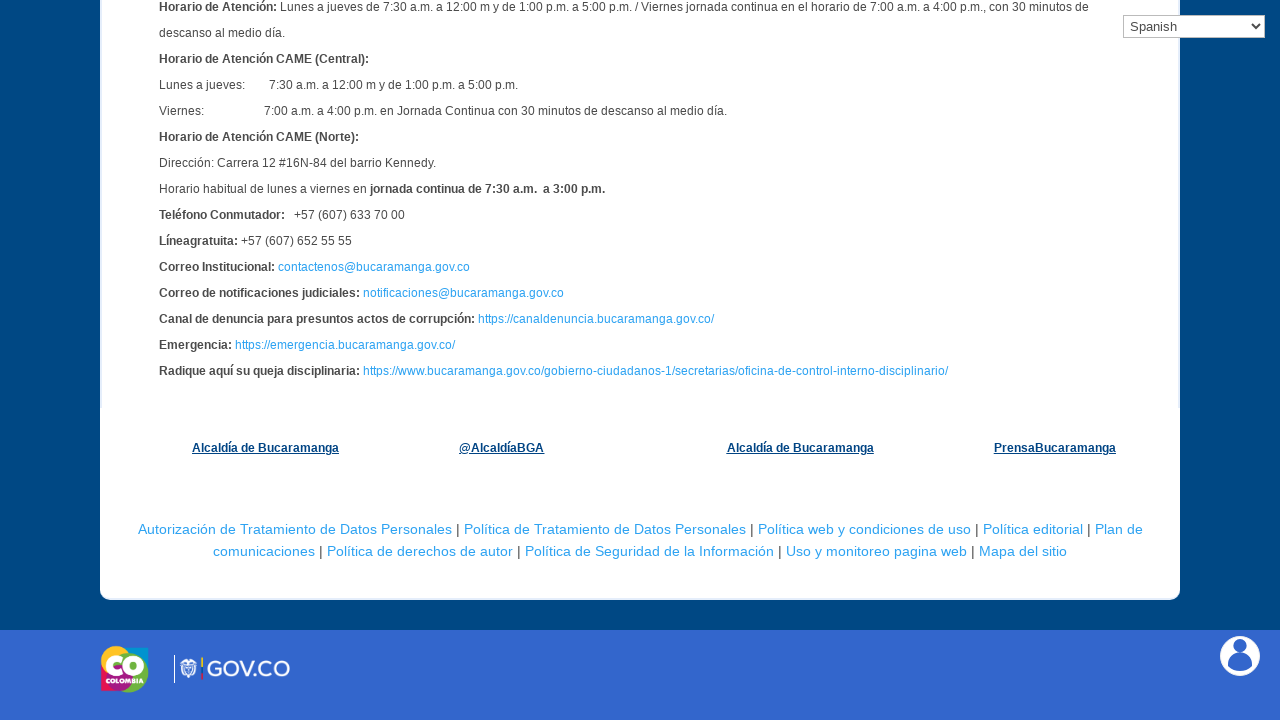

Retrieved class attributes from next button
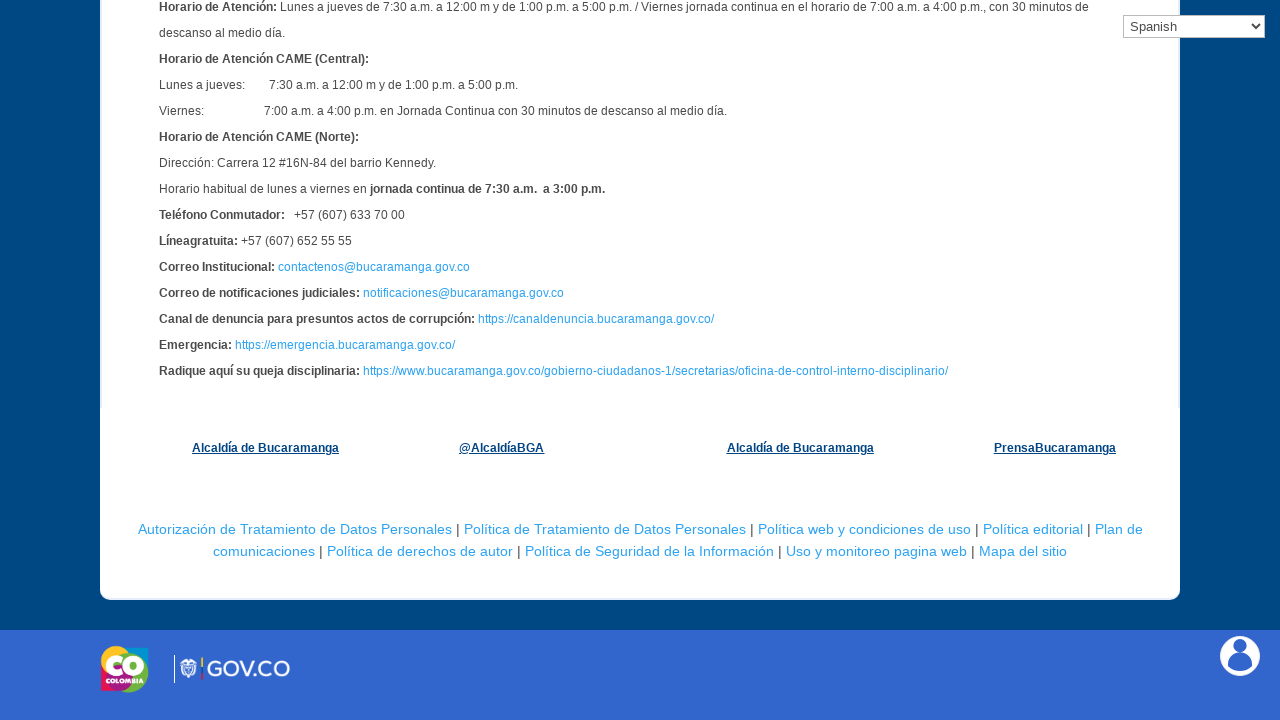

Next button is disabled - reached last page
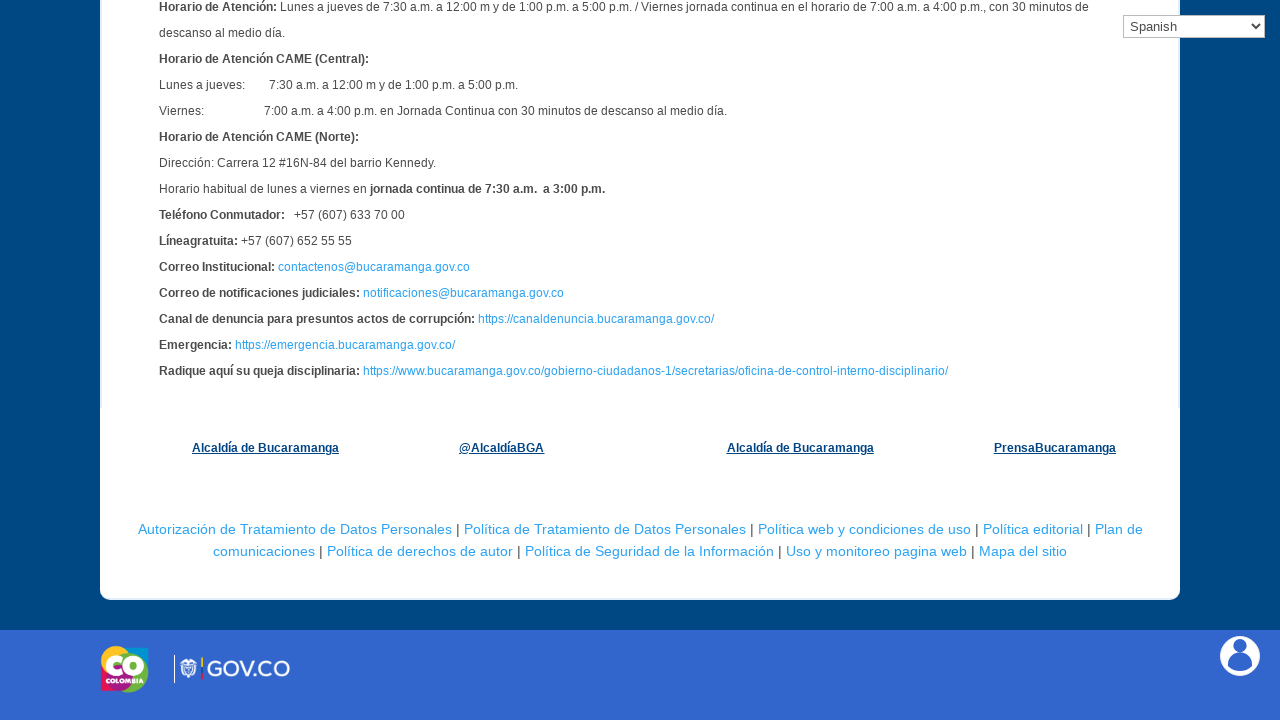

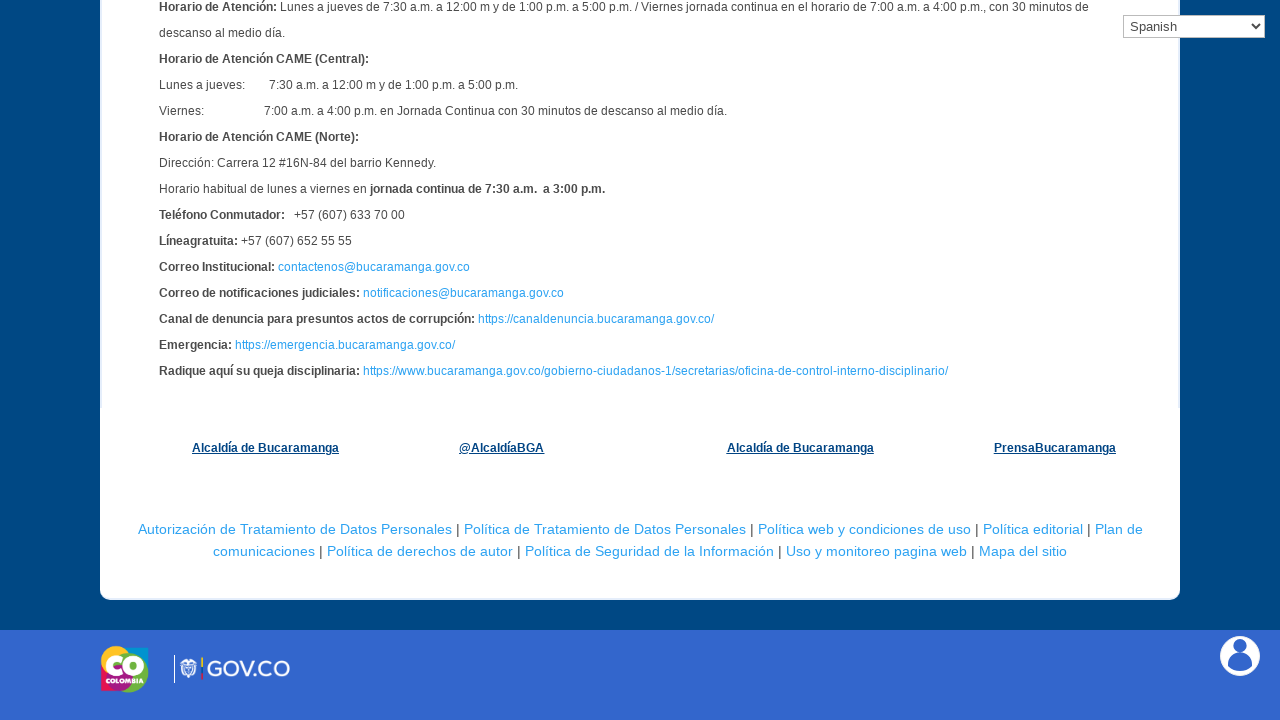